Tests readonly input field on Selenium web form

Starting URL: https://www.selenium.dev/selenium/web/web-form.html

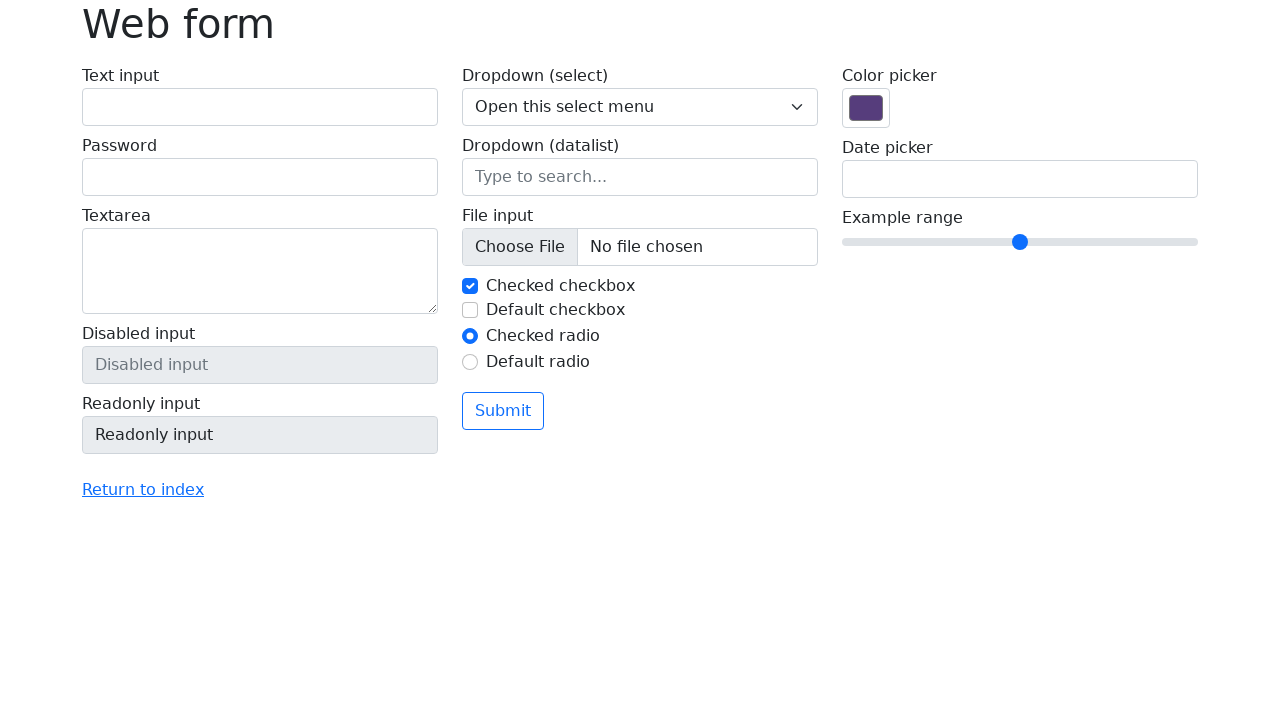

Clicked on readonly input field at (260, 435) on input[name='my-readonly']
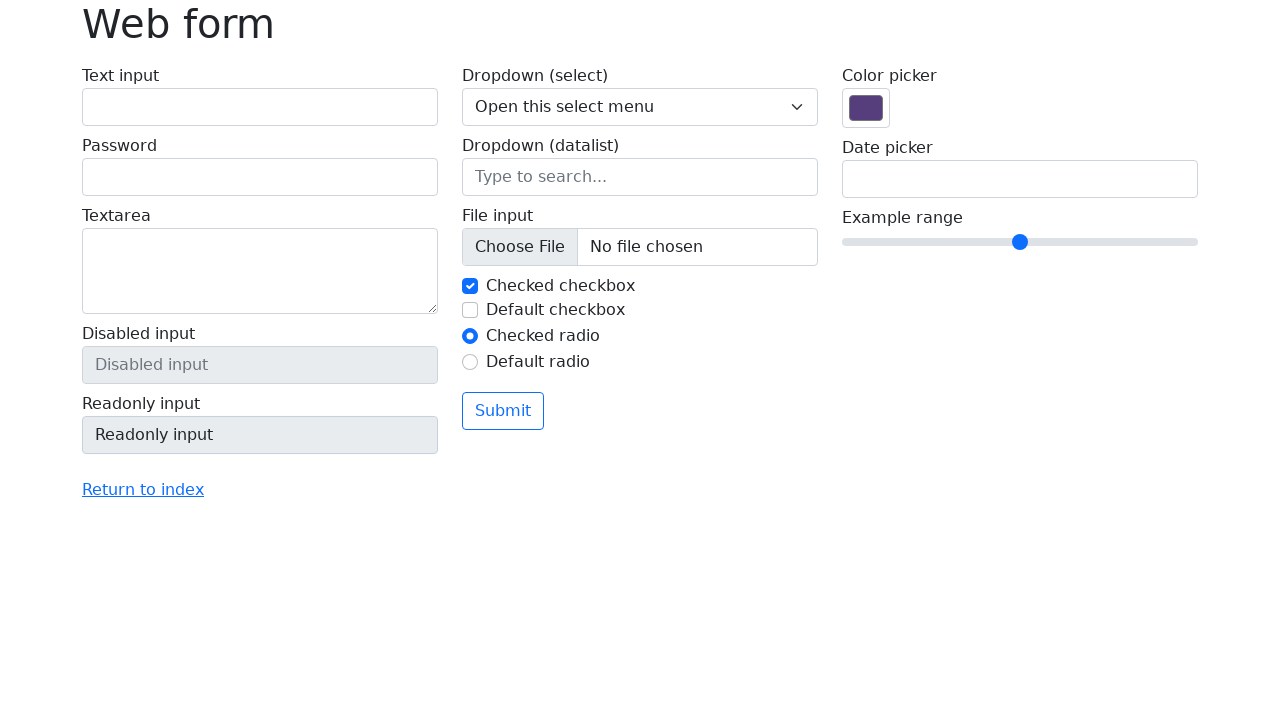

Located readonly input element
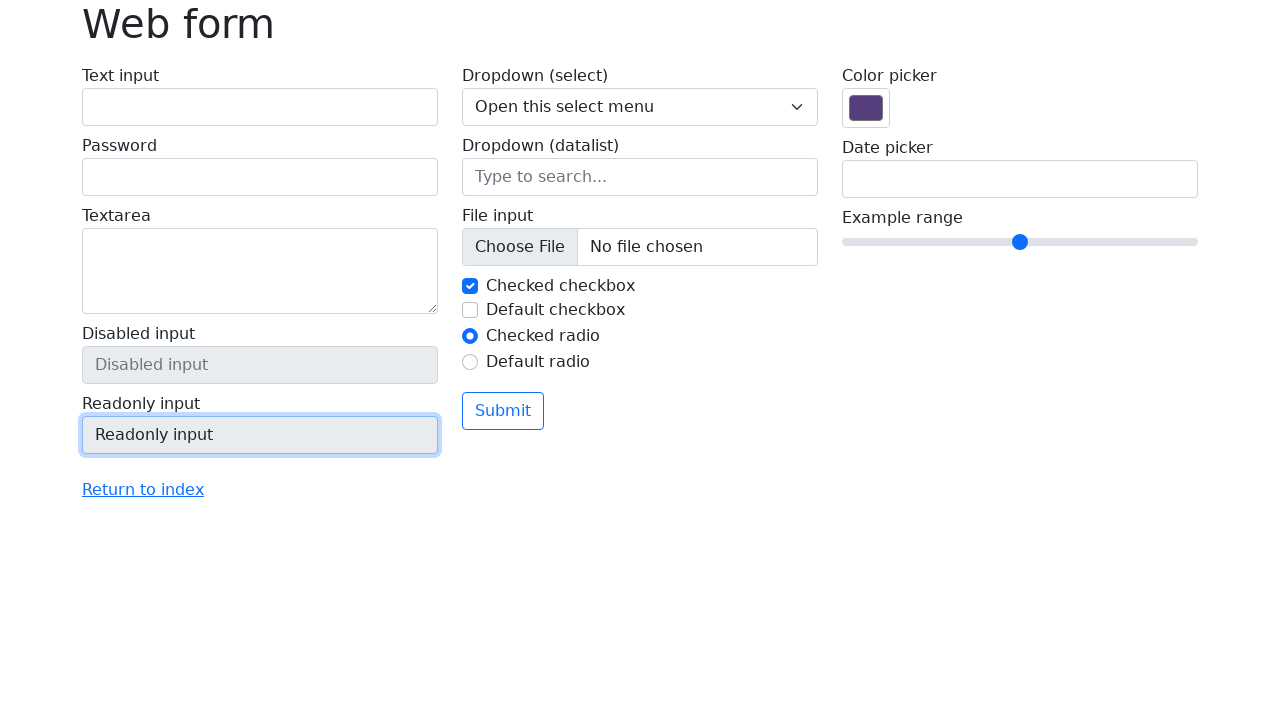

Retrieved accessible name from placeholder or aria-label attribute
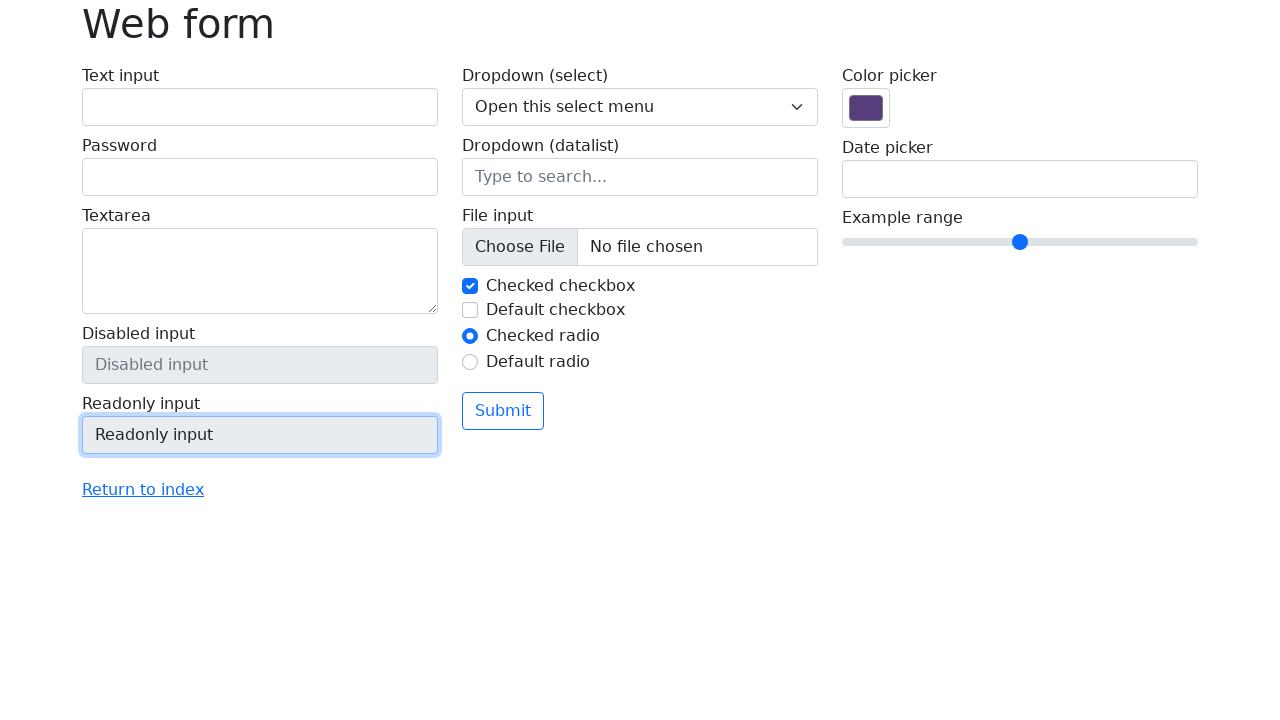

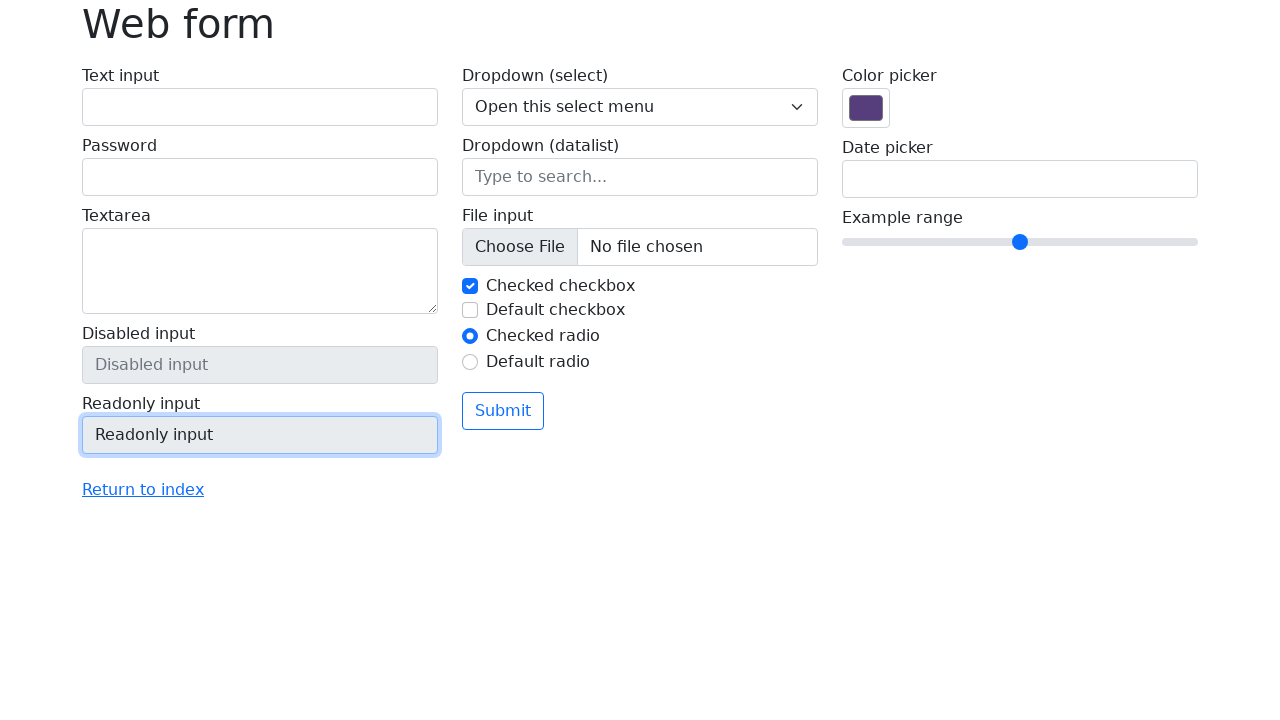